Tests various UI interactions including showing/hiding elements, accepting dialog popups, hovering over elements, and interacting with content inside an iframe

Starting URL: https://rahulshettyacademy.com/AutomationPractice/

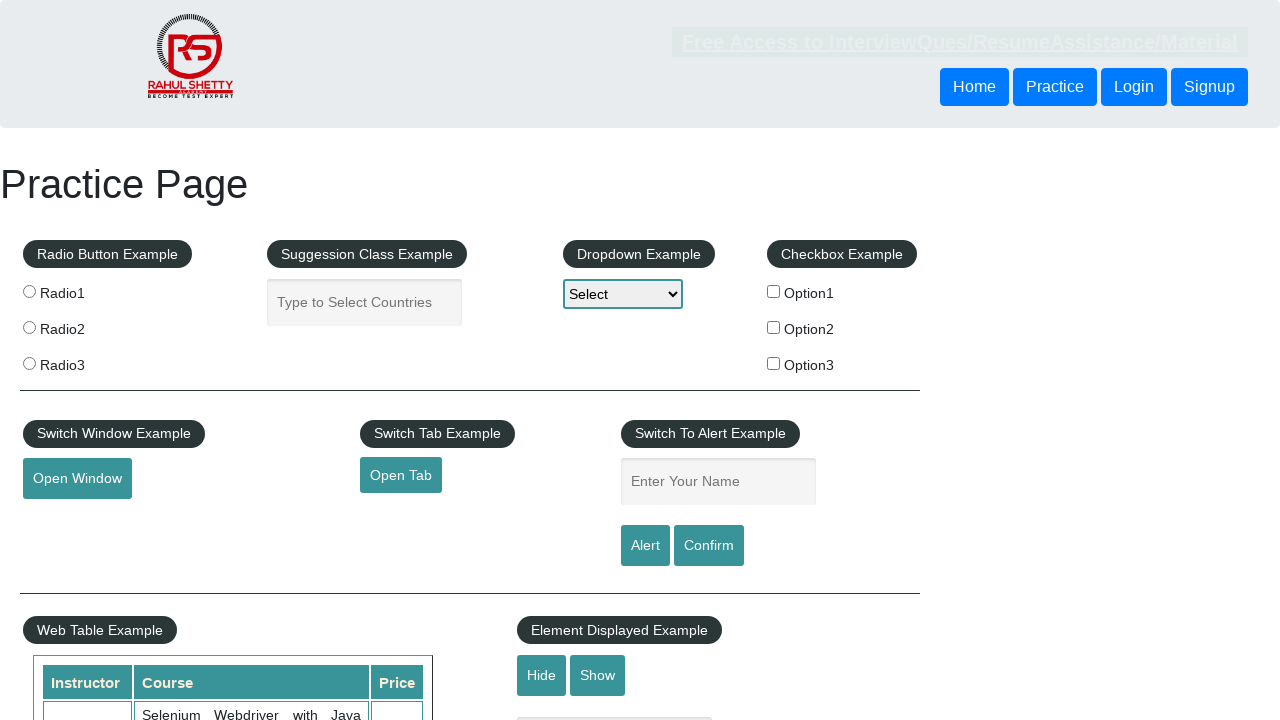

Verified text box is initially visible
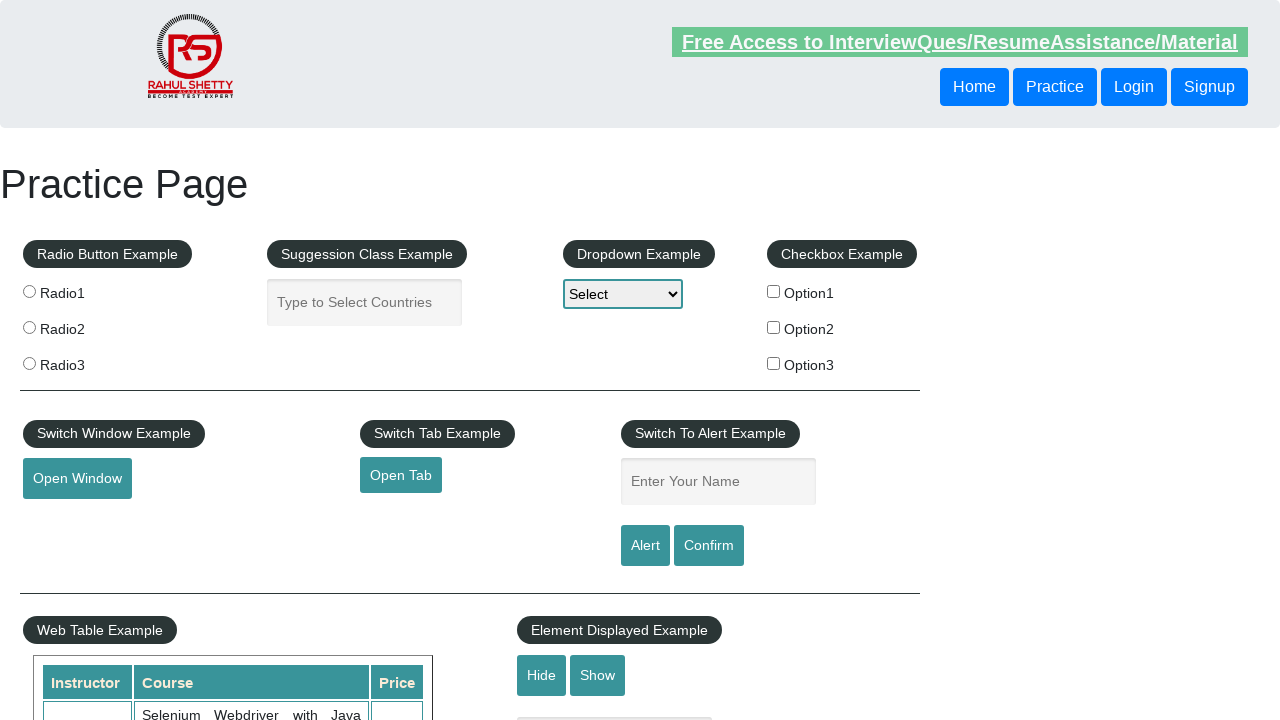

Clicked hide button to hide the text box at (542, 675) on #hide-textbox
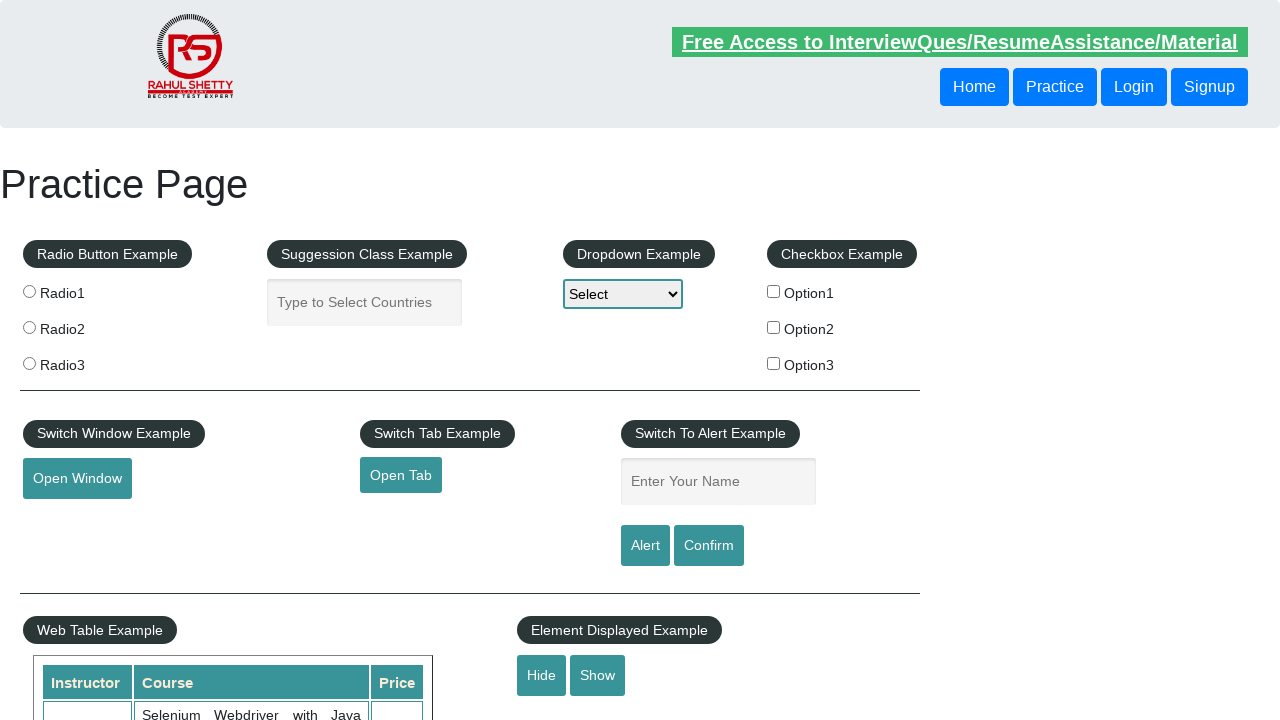

Verified text box is now hidden
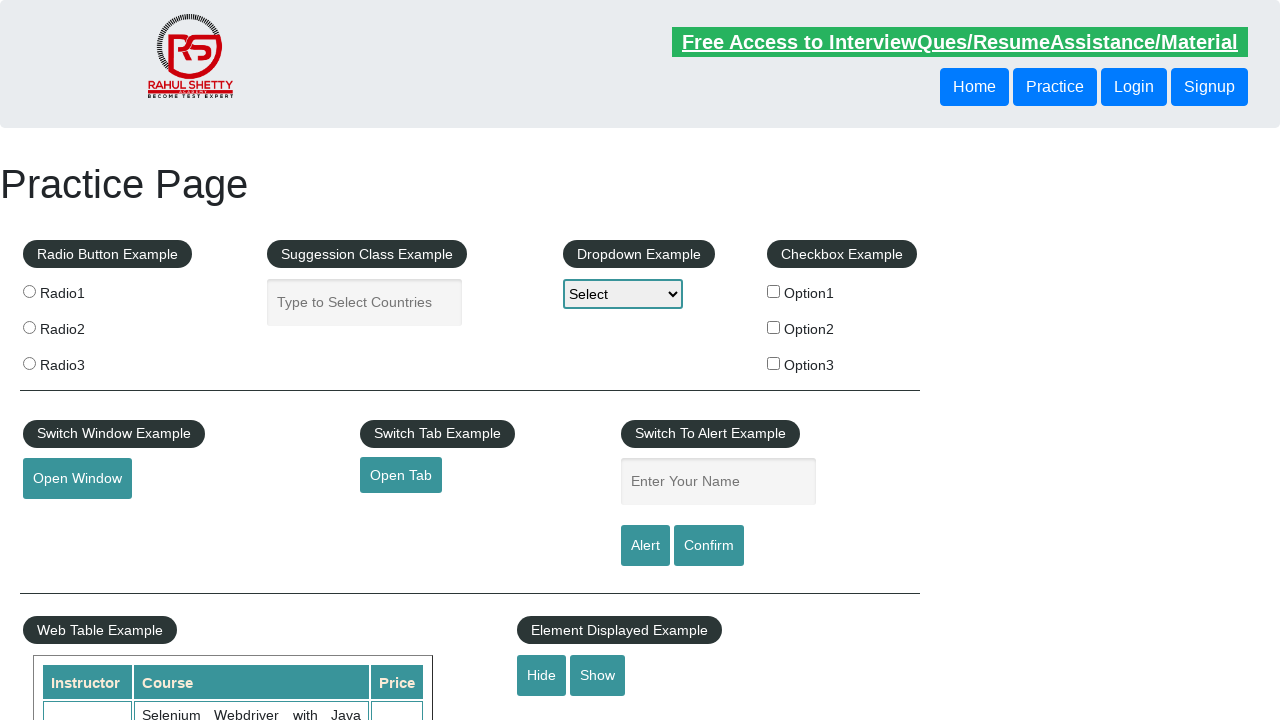

Set up dialog handler to accept confirmation dialogs
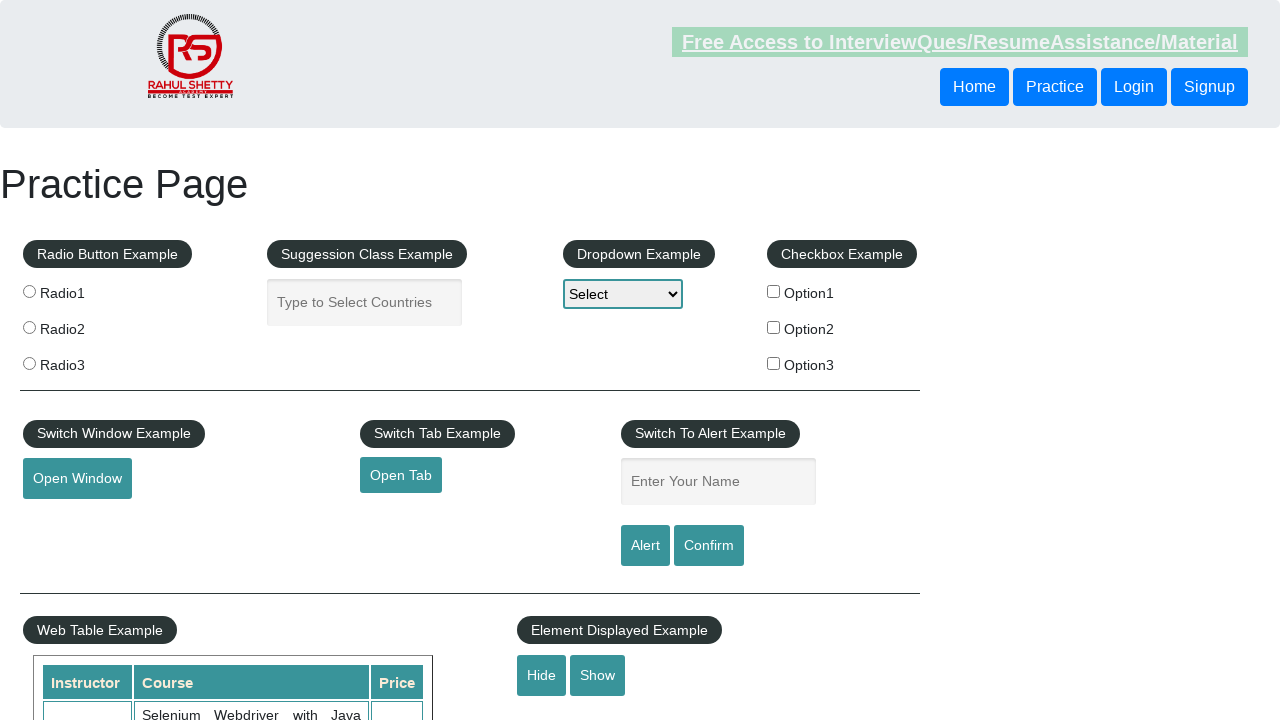

Clicked confirm button which triggered a dialog at (709, 546) on #confirmbtn
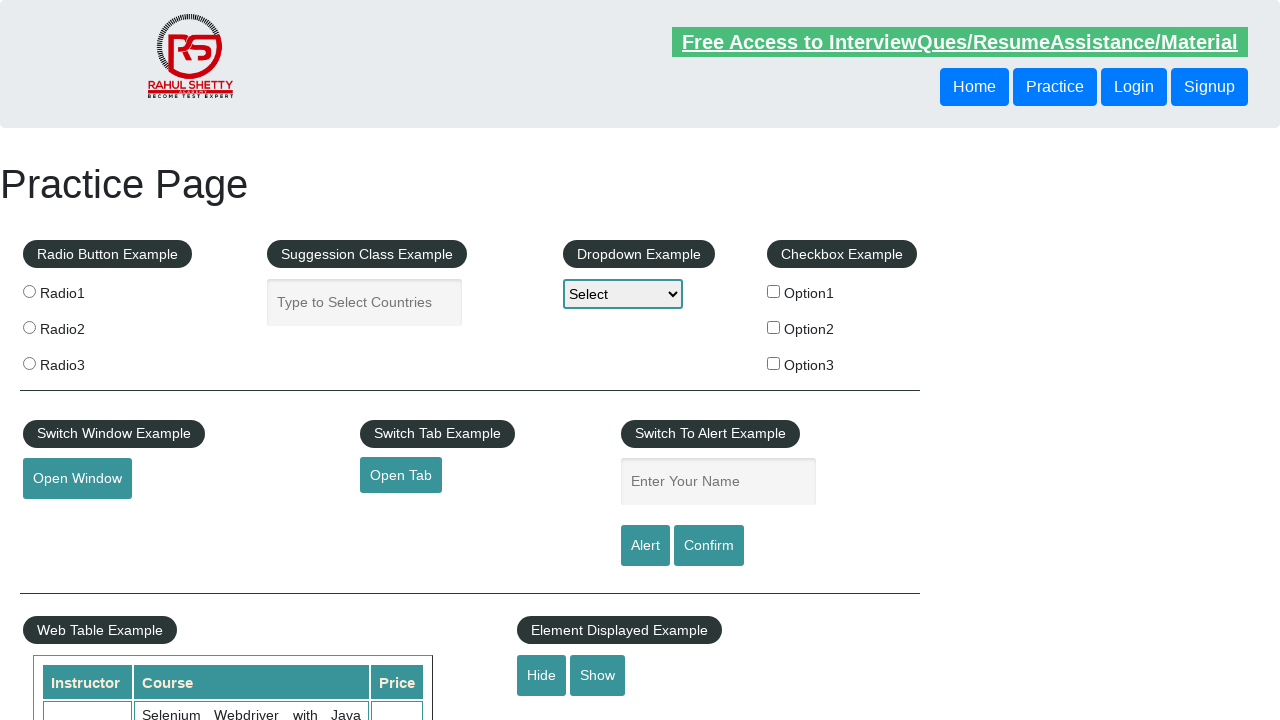

Hovered over the mouse hover element at (83, 361) on #mousehover
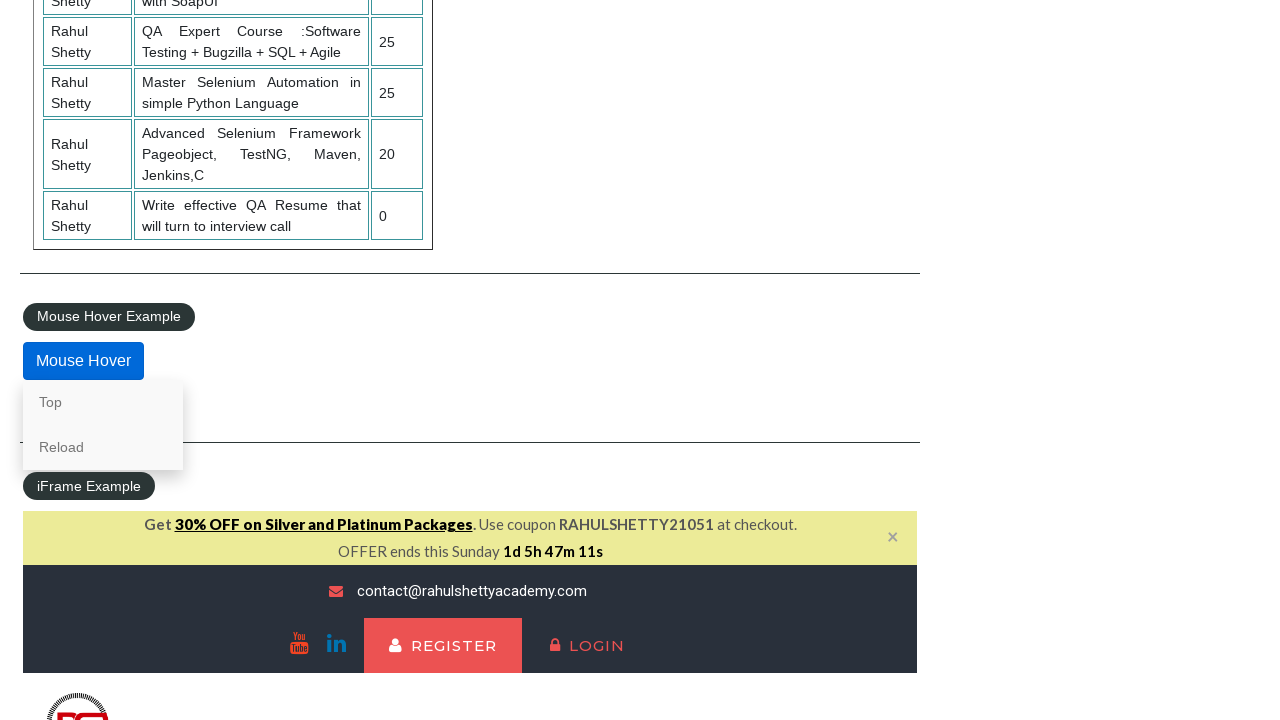

Located iframe with courses content
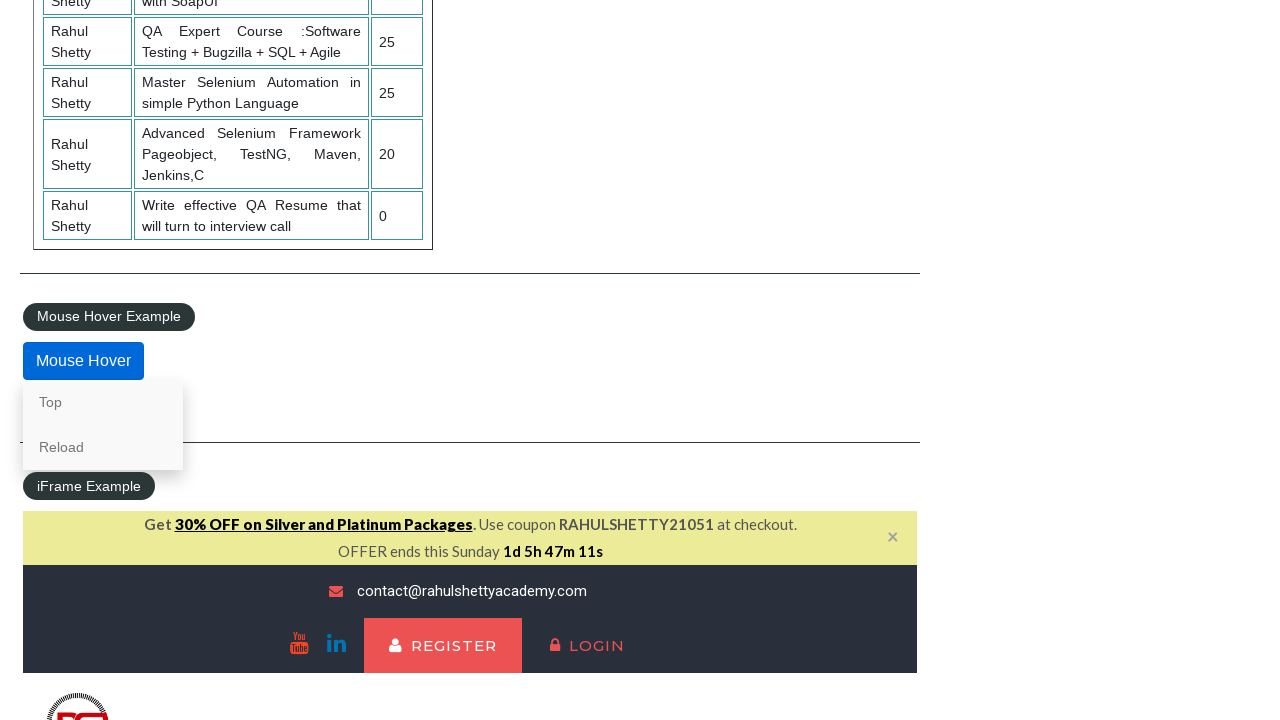

Clicked lifetime access link within the iframe at (307, 360) on #courses-iframe >> internal:control=enter-frame >> li a[href*='lifetime-access']
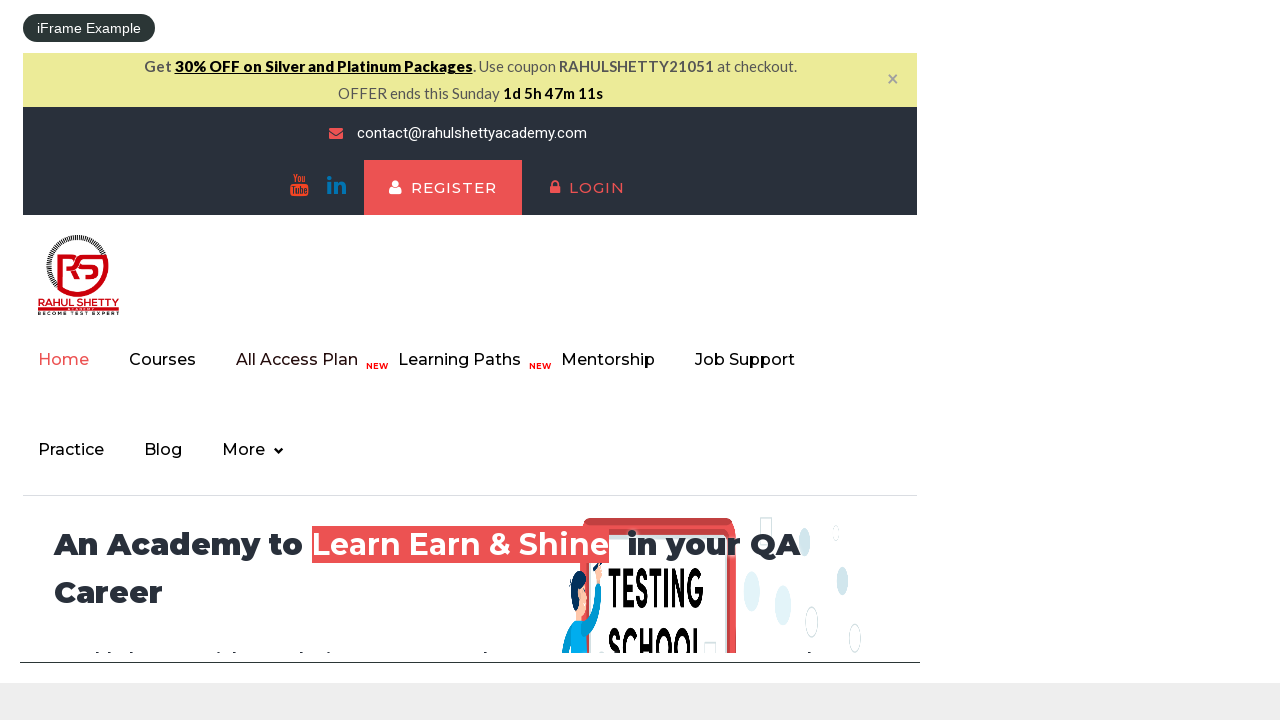

Waited for text element in iframe to become available
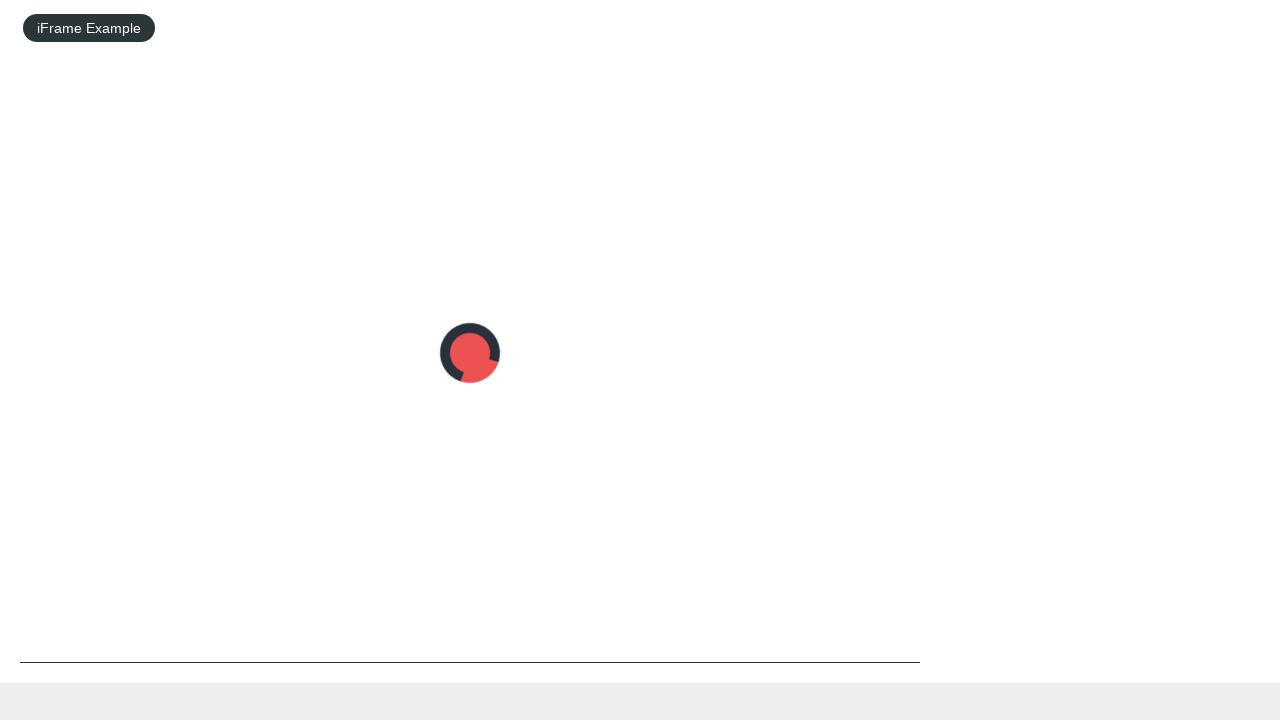

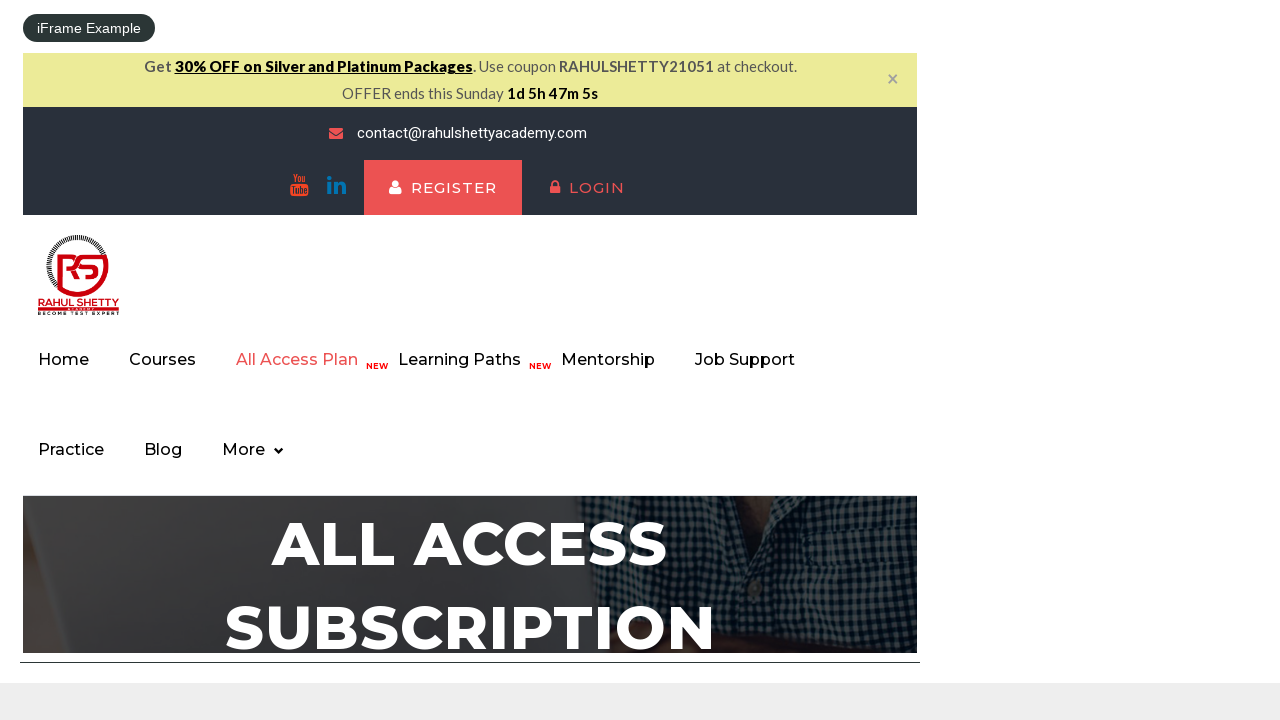